Tests that an error message is displayed when attempting to login with a locked out user account

Starting URL: https://www.saucedemo.com/

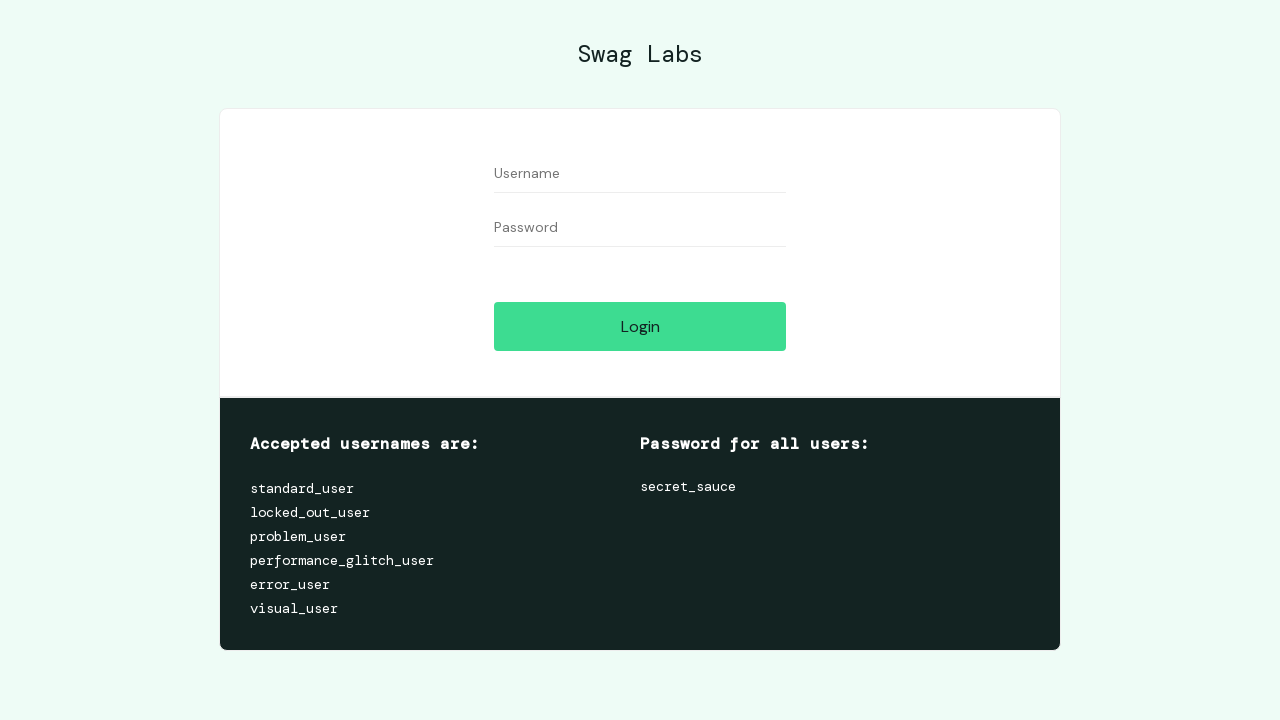

Filled username field with locked_out_user on #user-name
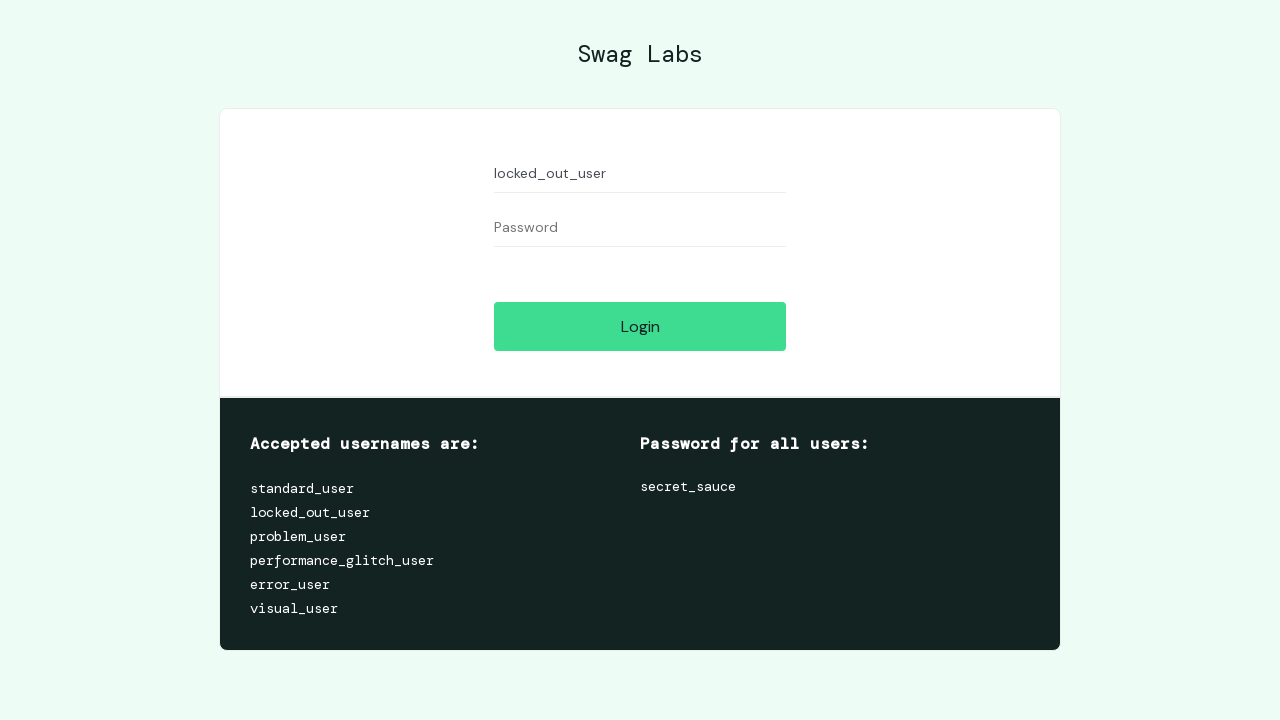

Filled password field with secret_sauce on #password
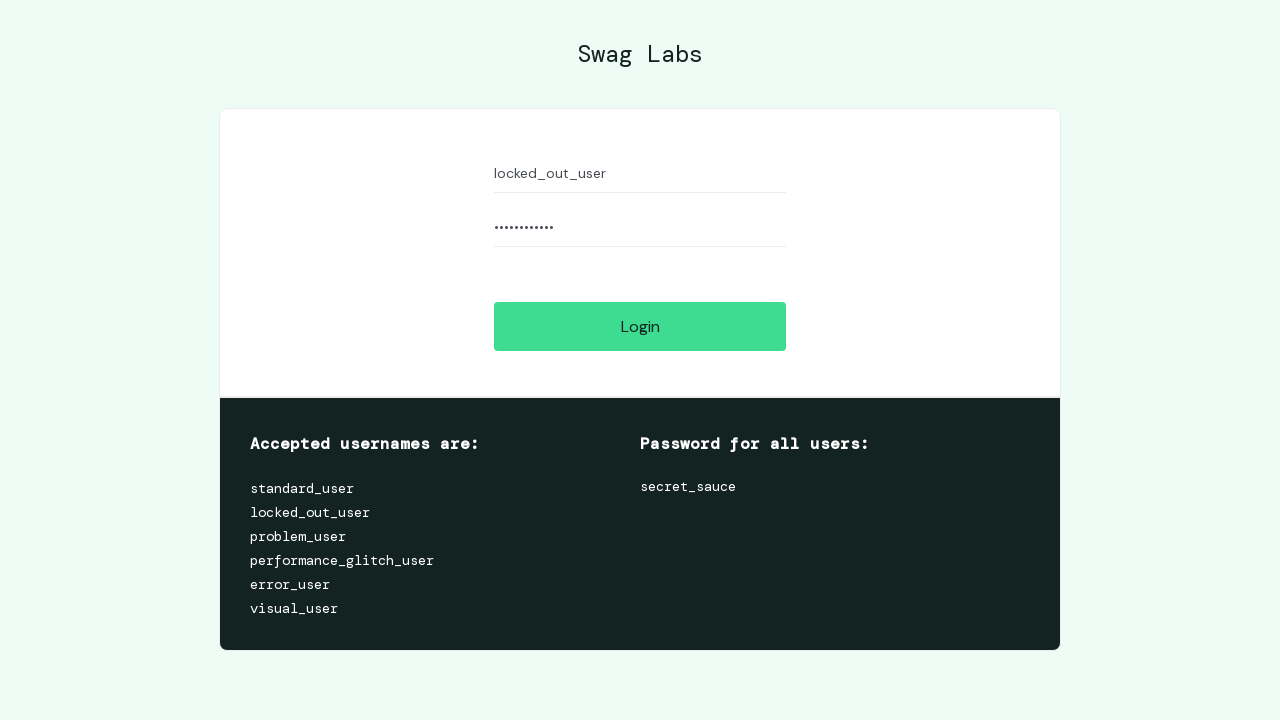

Clicked login button at (640, 326) on #login-button
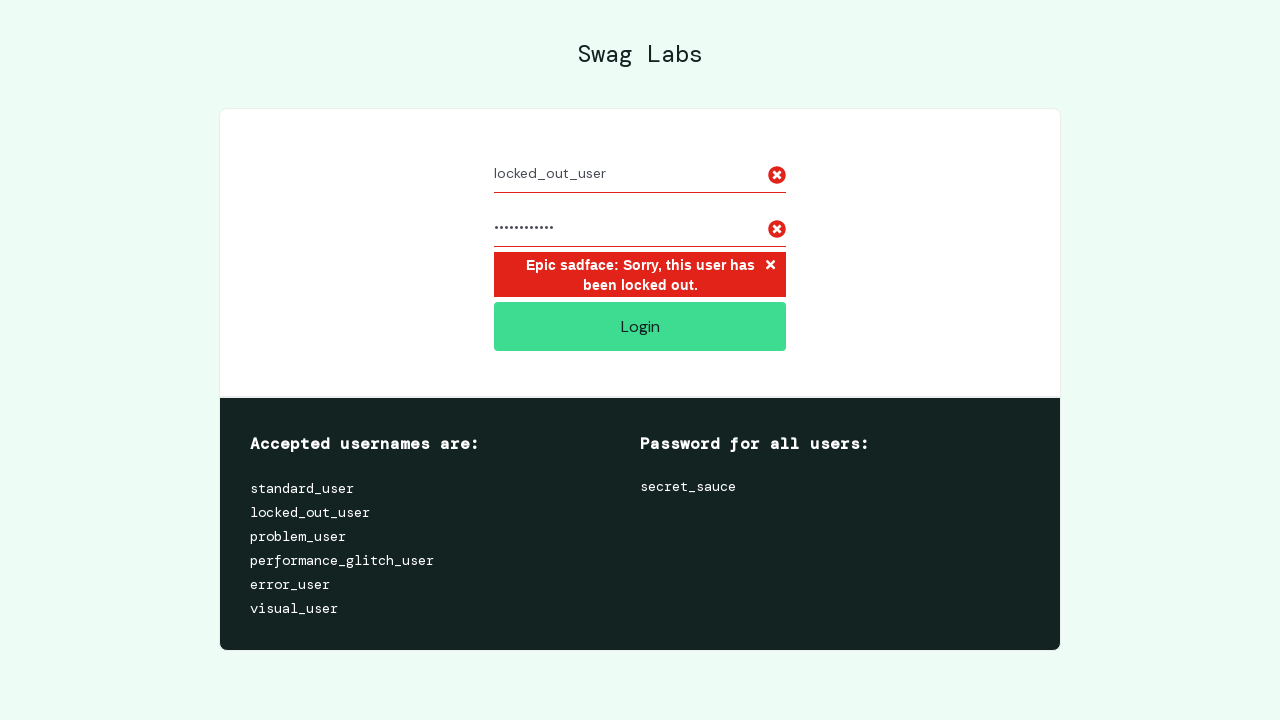

Error message container appeared
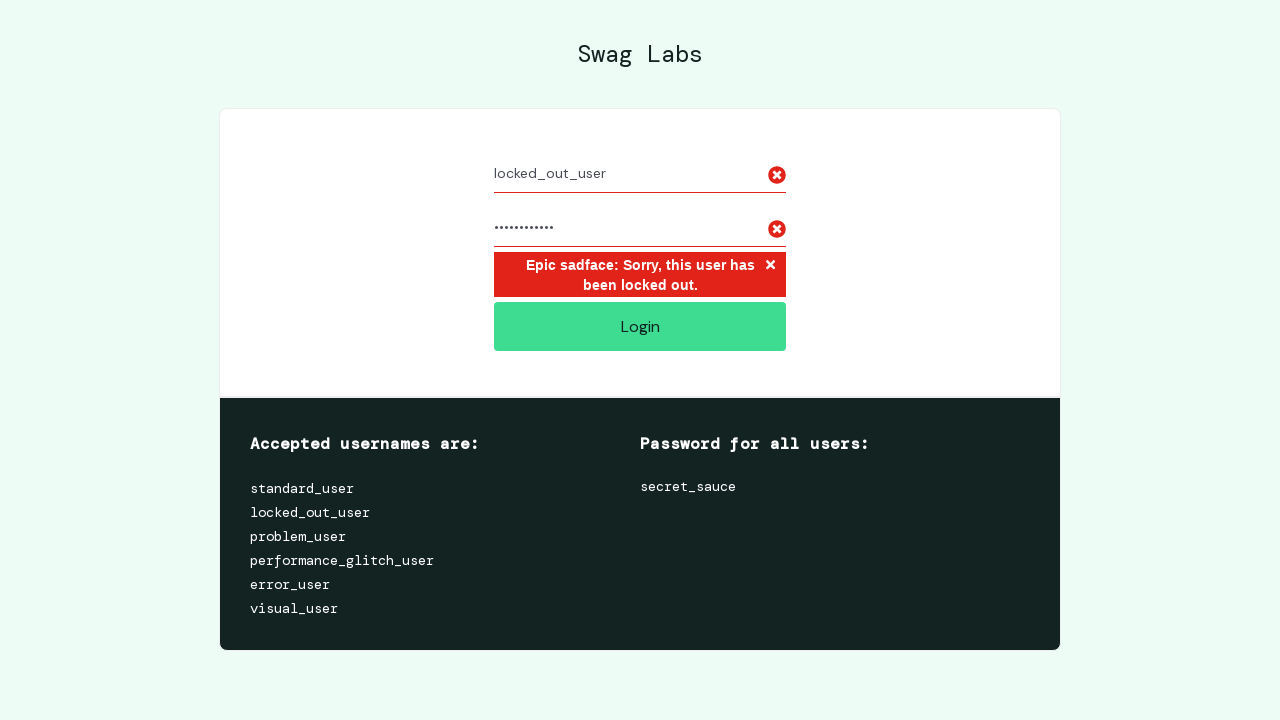

Verified error message displays 'Epic sadface: Sorry, this user has been locked out.'
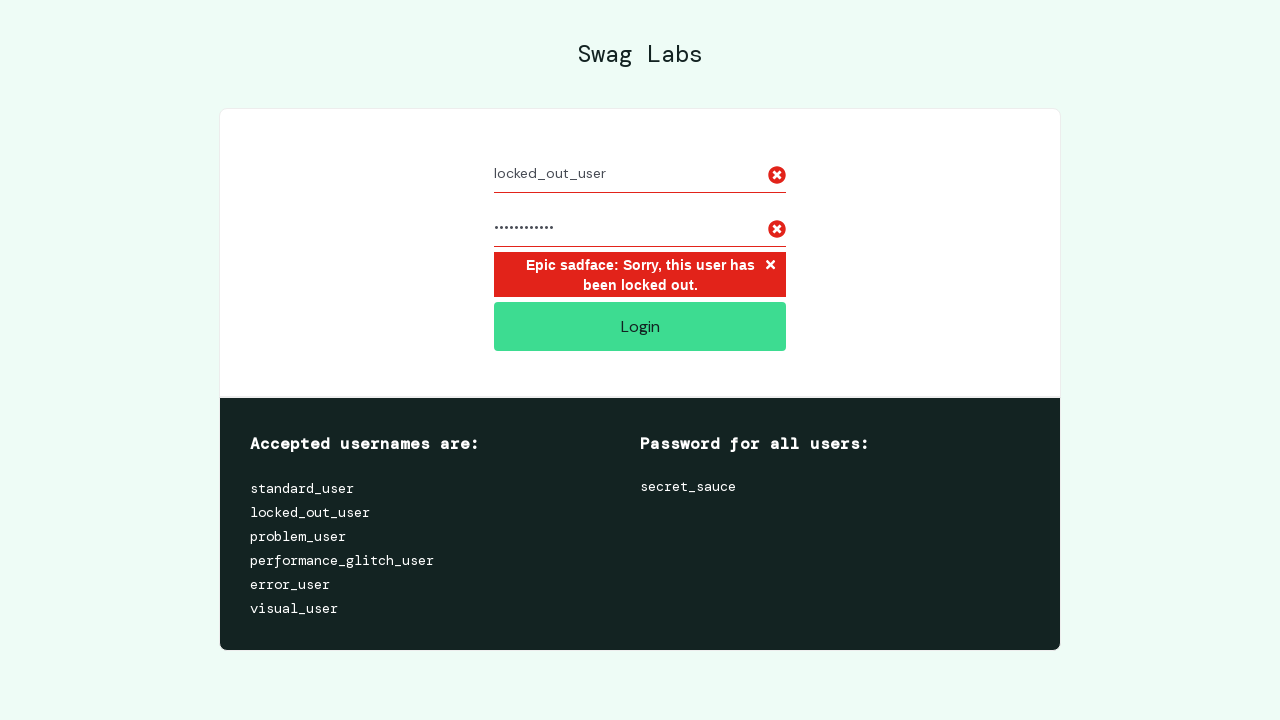

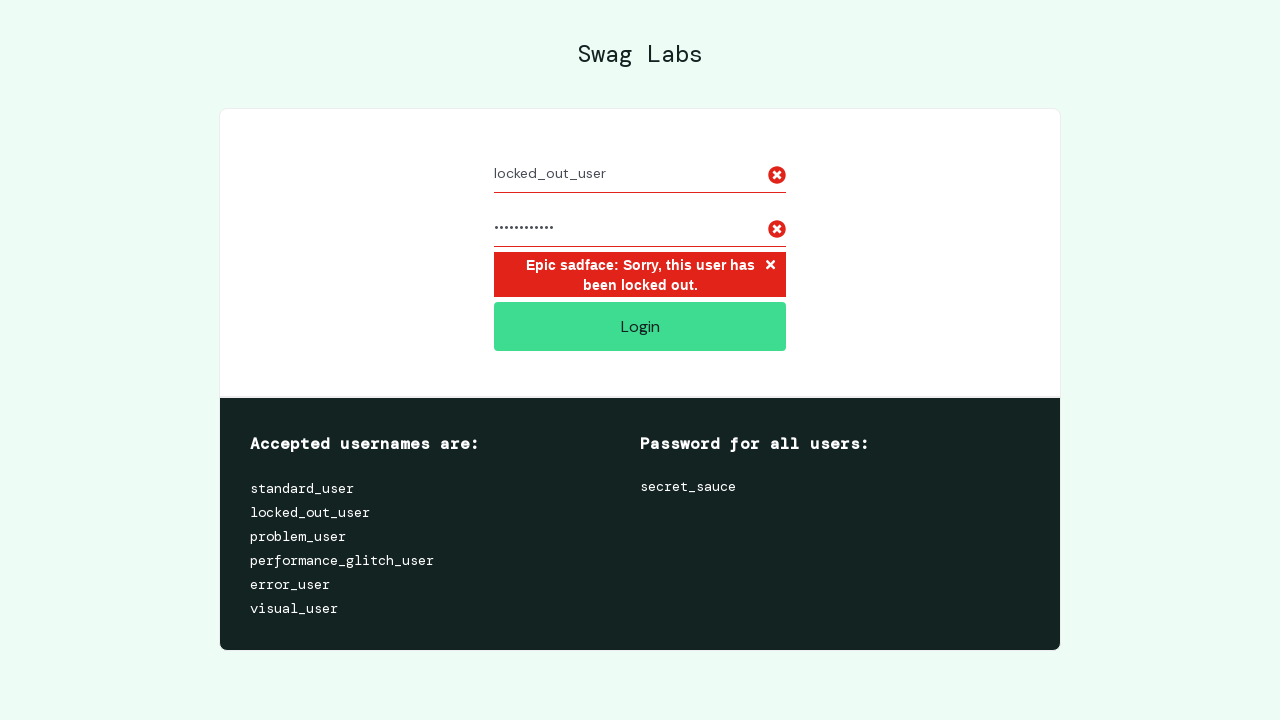